Navigates to the US Design System checkbox component page and clicks on a checkbox element

Starting URL: https://designsystem.digital.gov/components/checkbox/

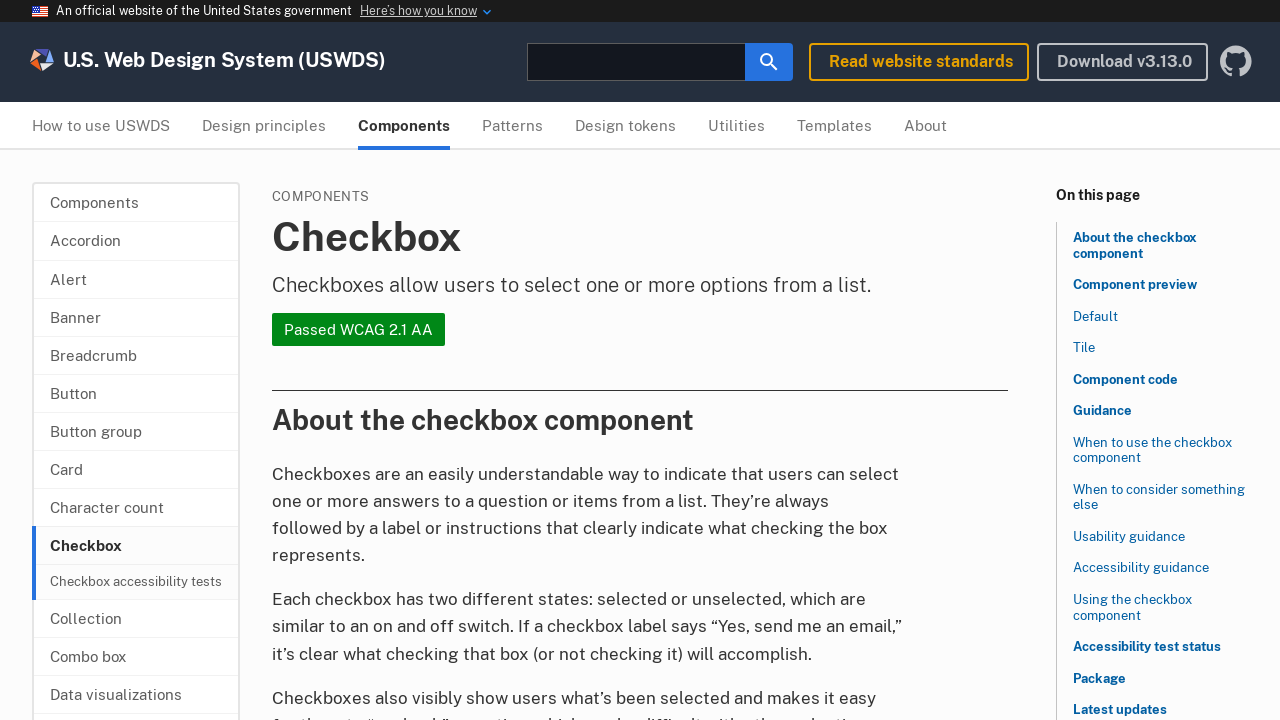

Clicked on checkbox element in the US Design System checkbox component preview at (384, 361) on xpath=//body/div[@class='default-container']/div[@class='usa-in-page-nav-contain
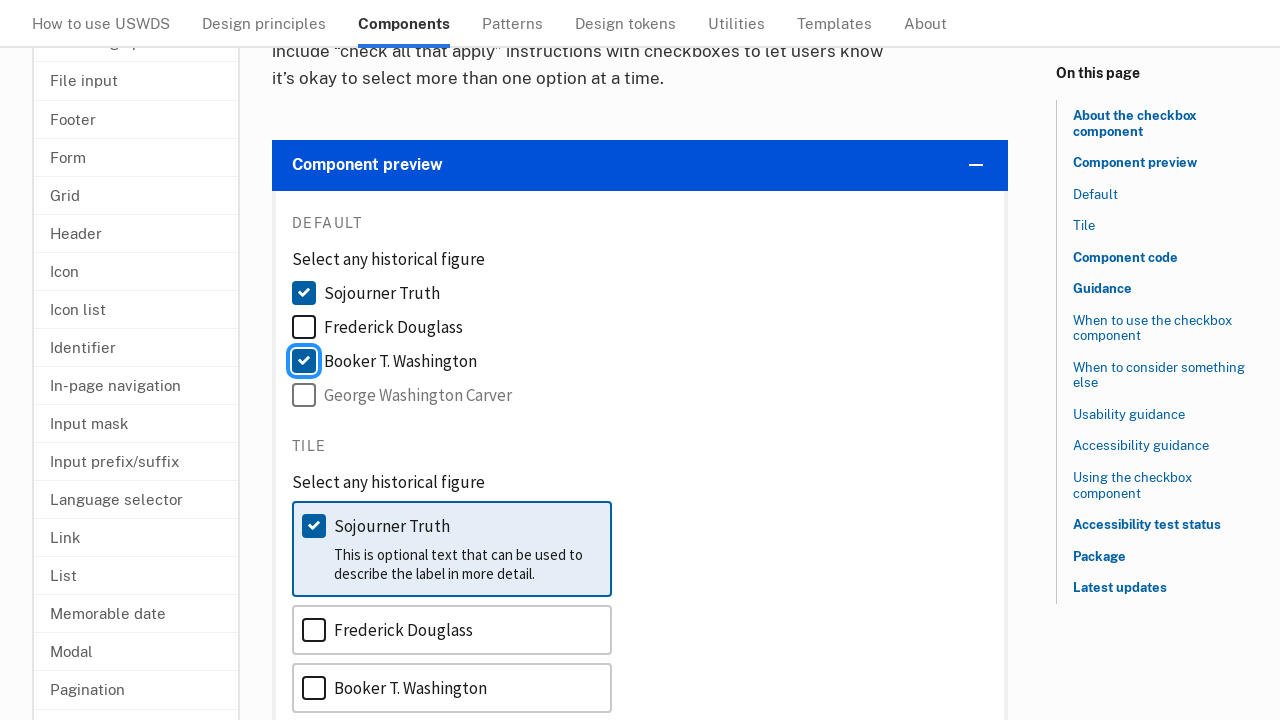

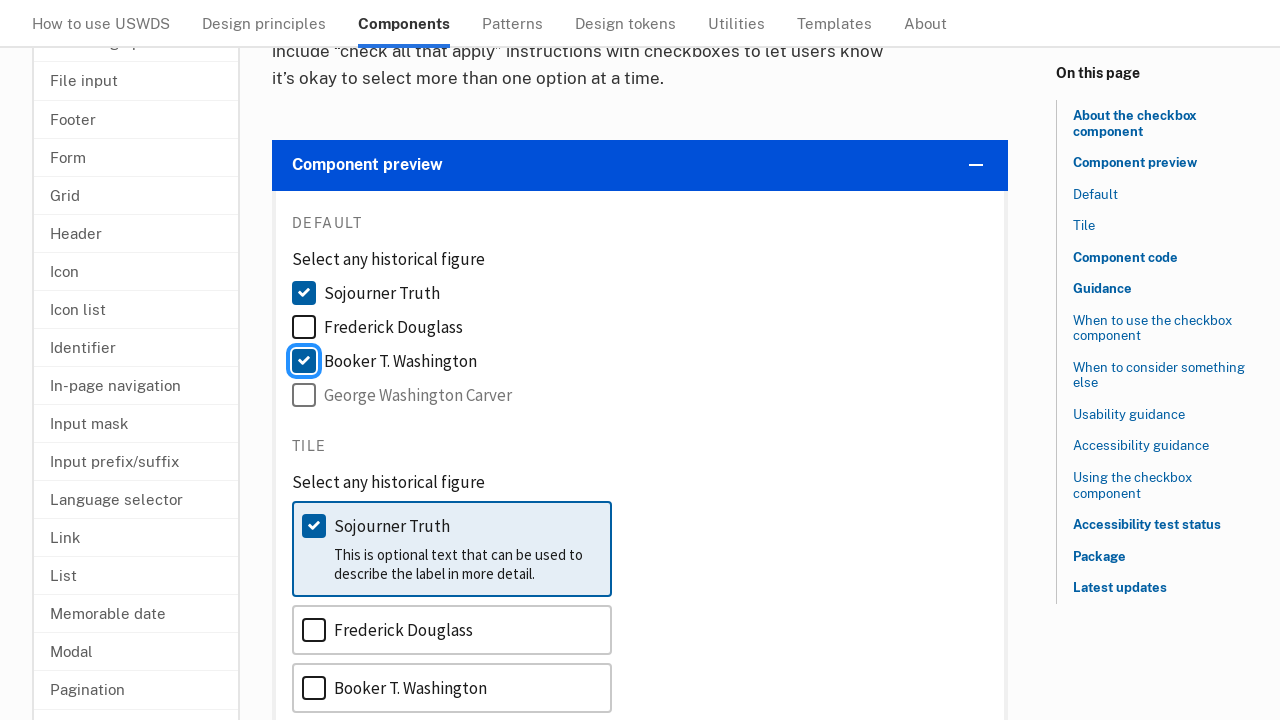